Tests basic form input functionality by filling text, password, and textarea fields, and verifying a disabled field is not enabled

Starting URL: https://www.selenium.dev/selenium/web/web-form.html

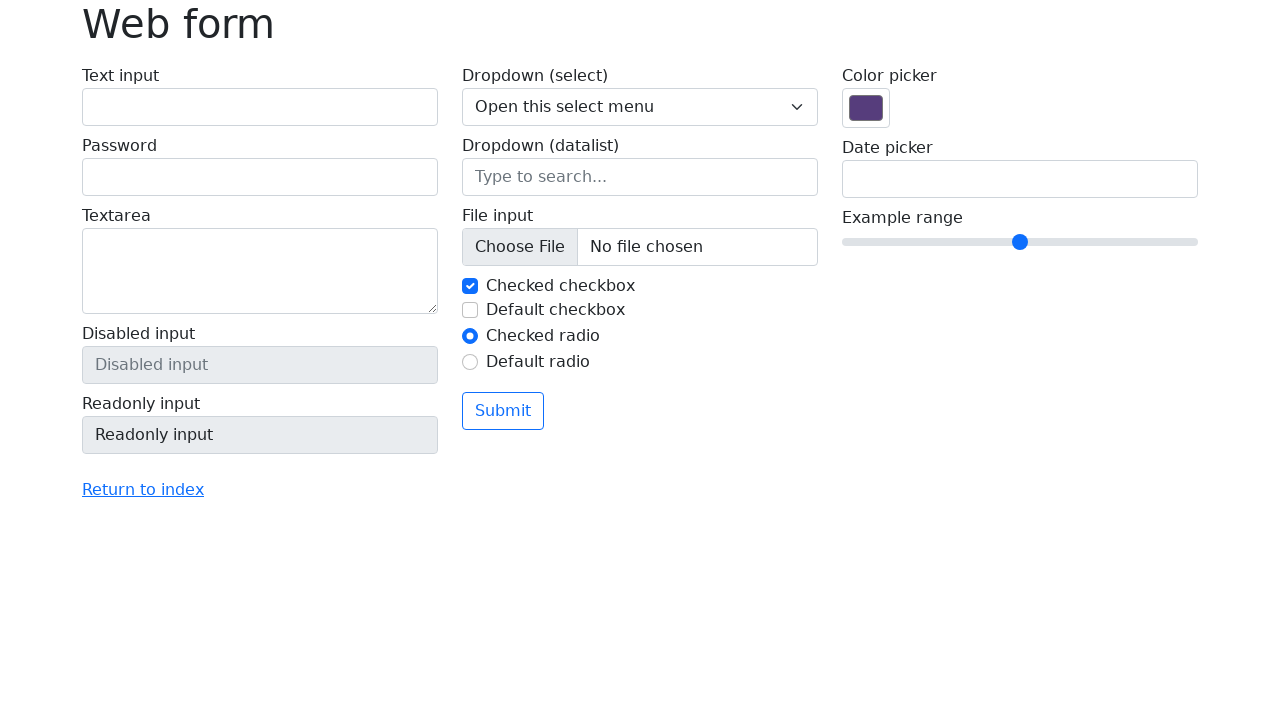

Filled text input field with 'Hello' on input[name='my-text']
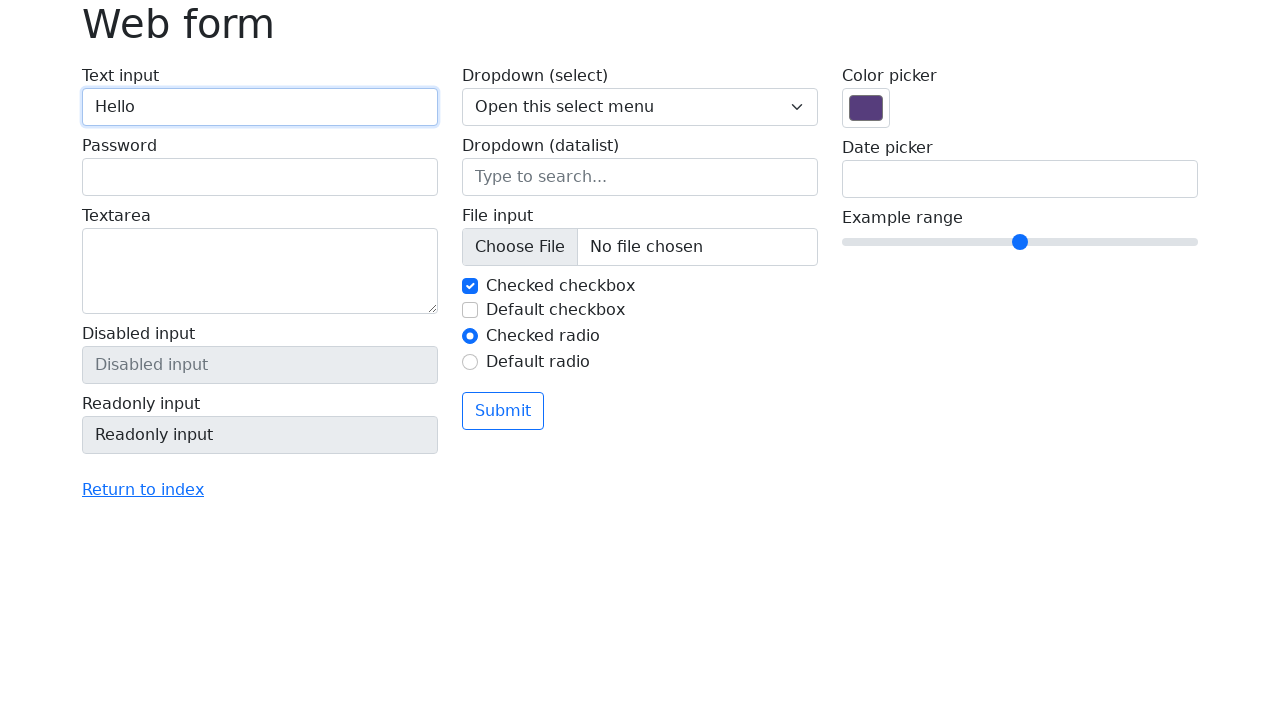

Filled password field with 'Here we go' on input[name='my-password']
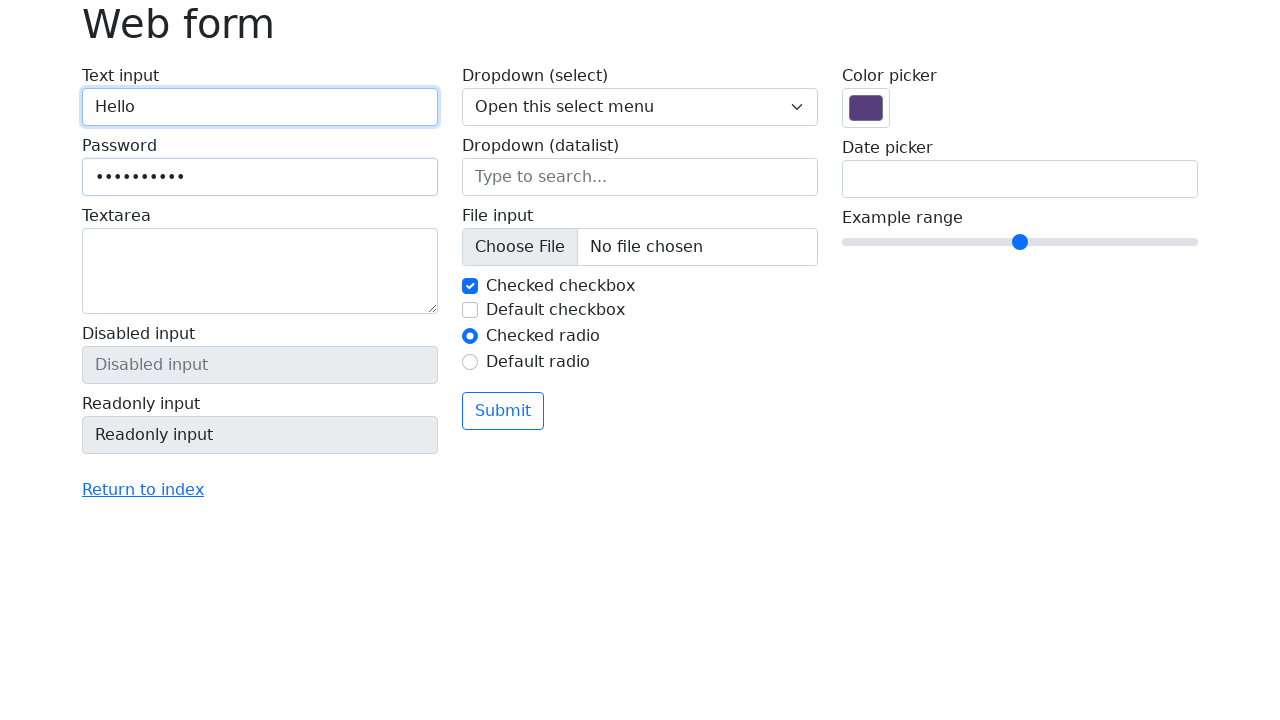

Filled textarea field with 'Repeat once again' on textarea[name='my-textarea']
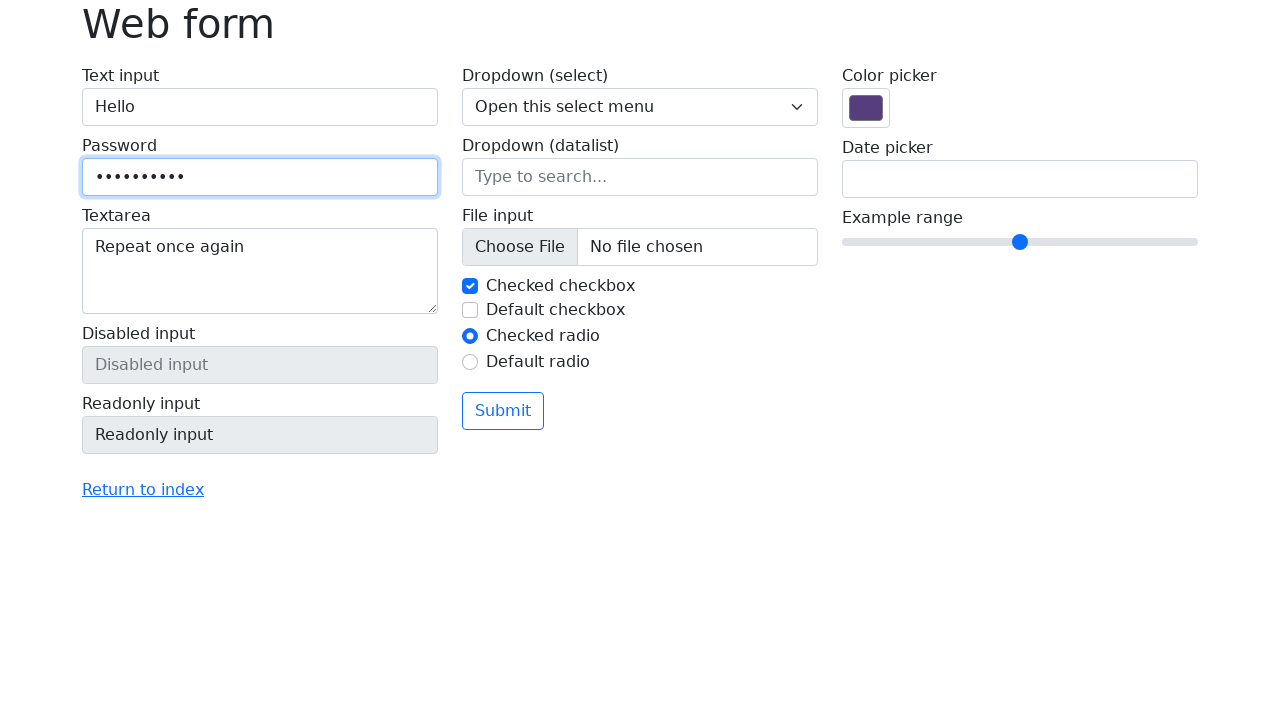

Located disabled input field
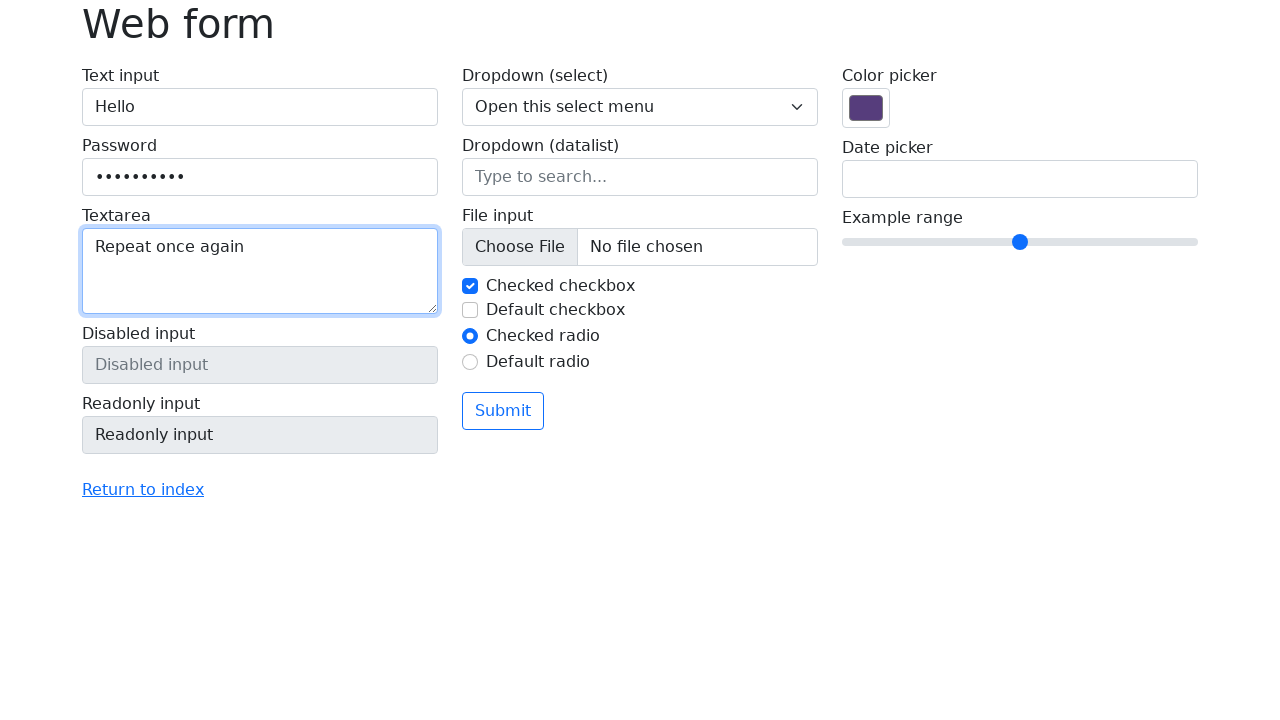

Verified disabled field is not enabled
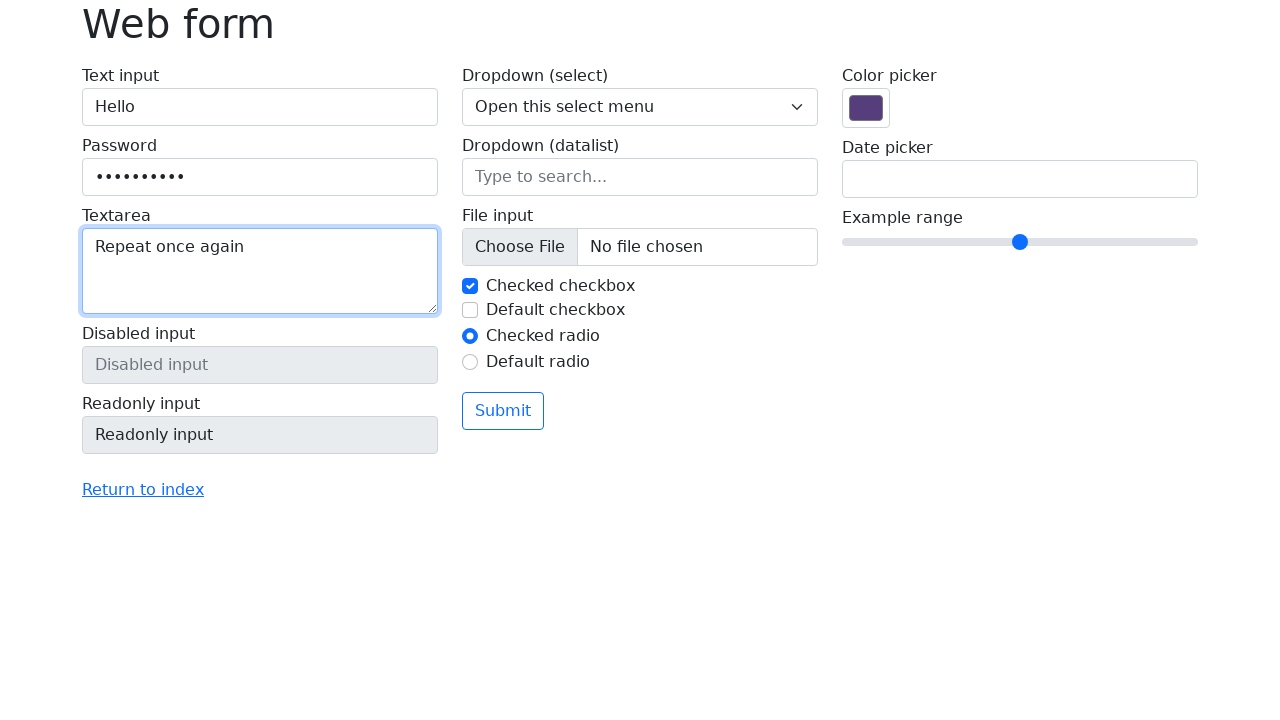

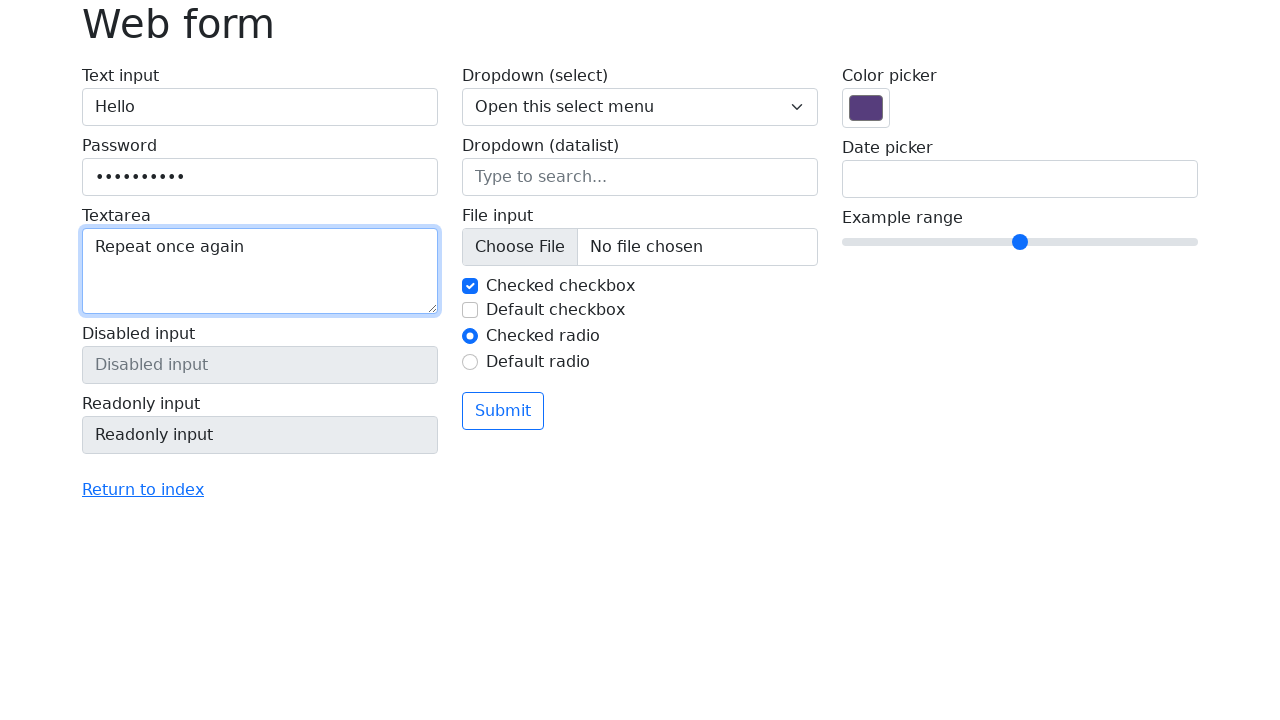